Navigates to TEMA website and clicks on the donation button using title attribute XPath selector

Starting URL: https://www.tema.org.tr/anasayfa

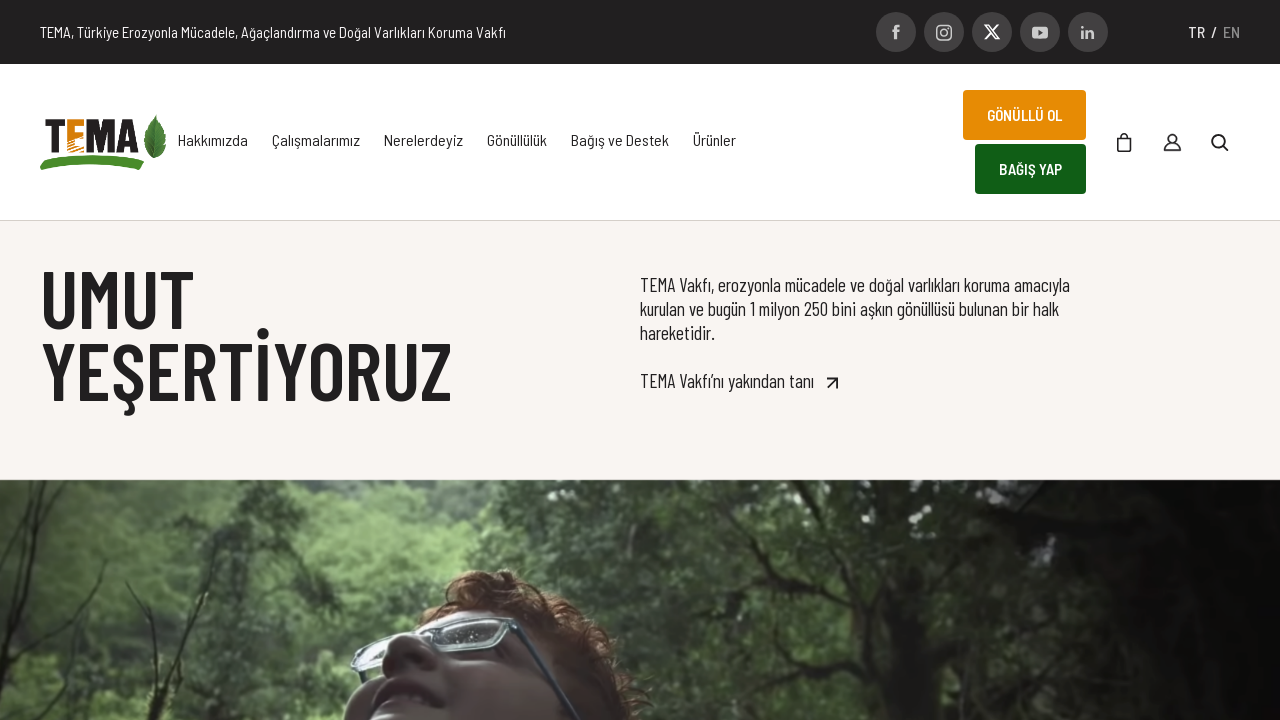

Navigated to TEMA website homepage
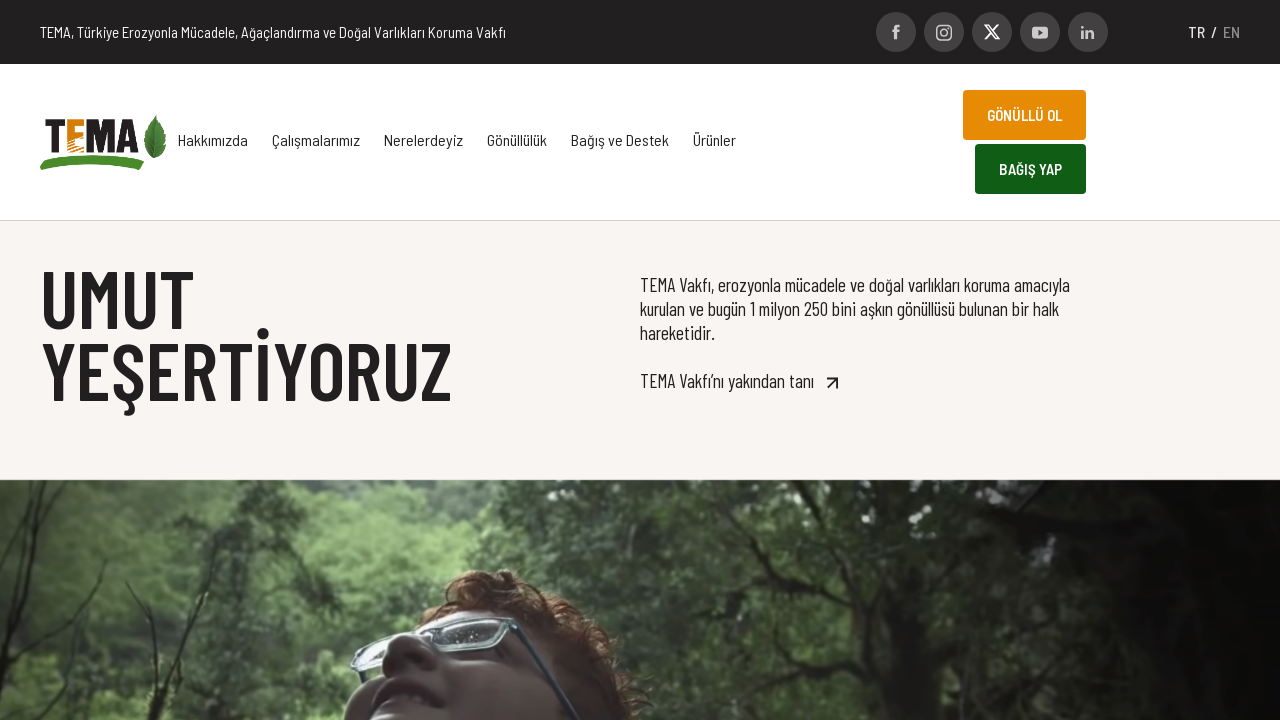

Clicked on the donation button using title attribute XPath selector at (1031, 169) on (//*[@title='BAĞIŞ YAP'])[2]
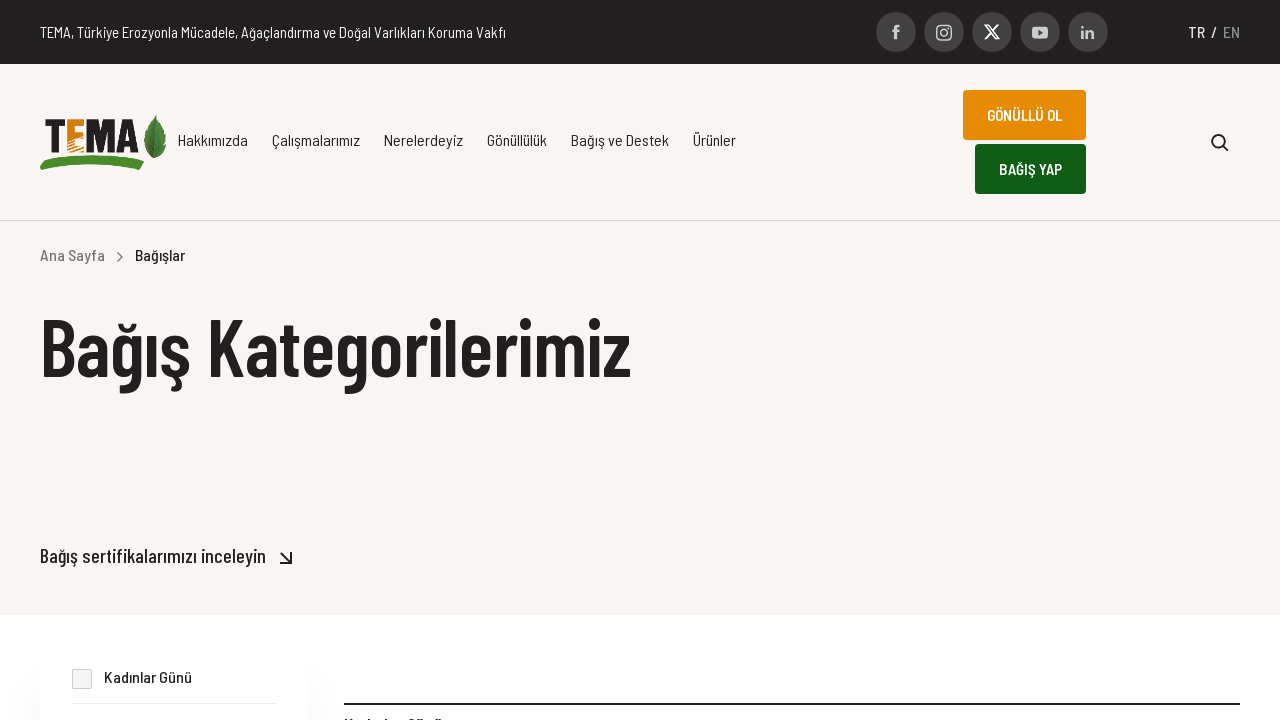

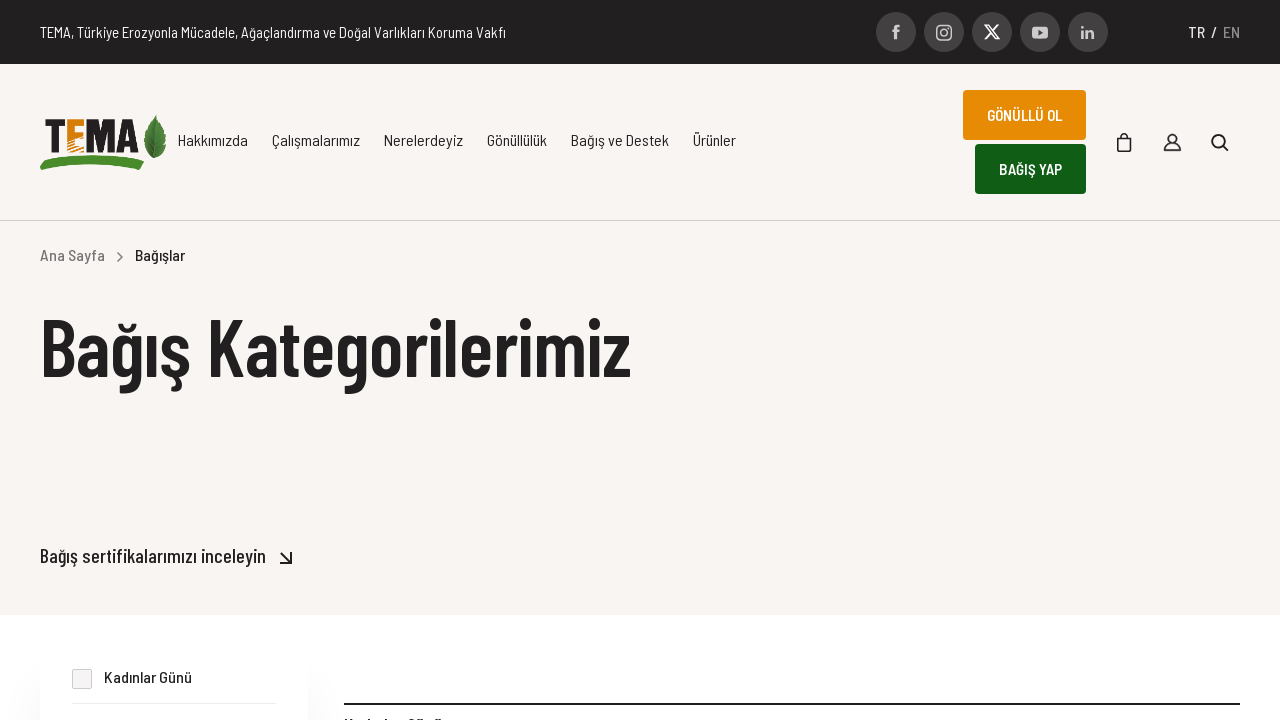